Tests navigation to the Demo Site page by clicking the Demo Site link

Starting URL: https://practice.automationtesting.in/

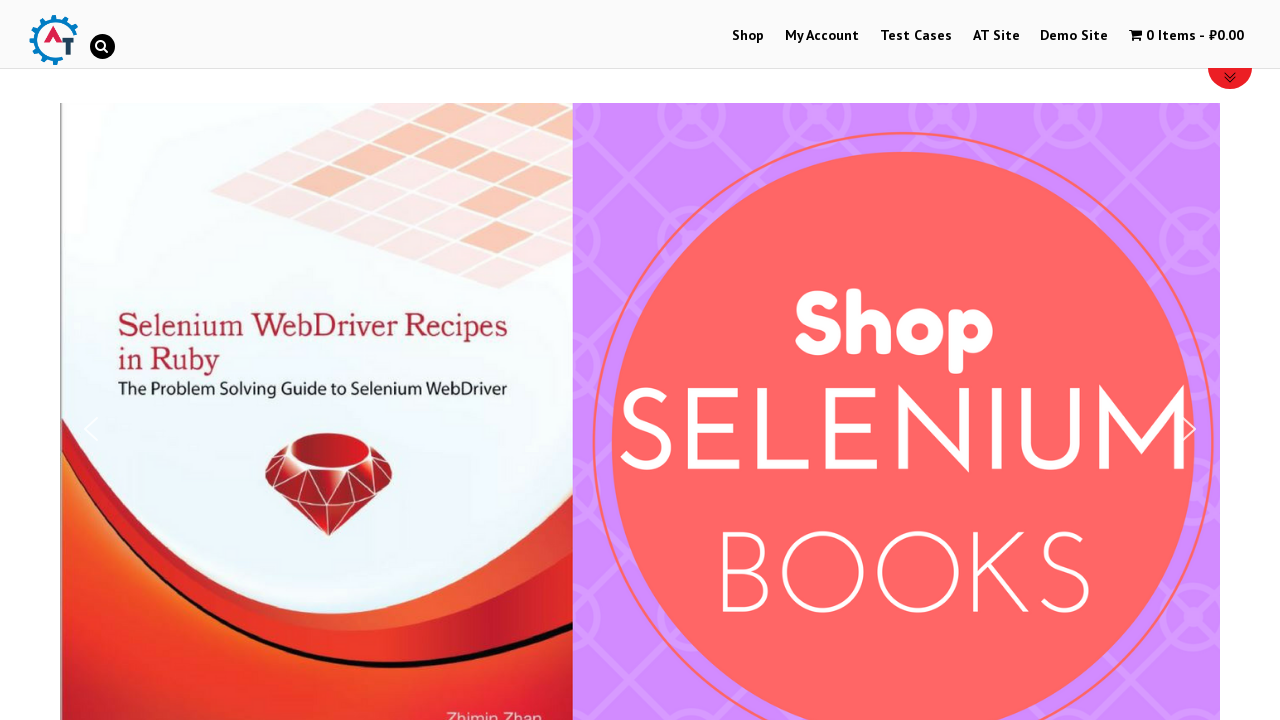

Clicked on Demo Site link at (1074, 36) on text=Demo Site
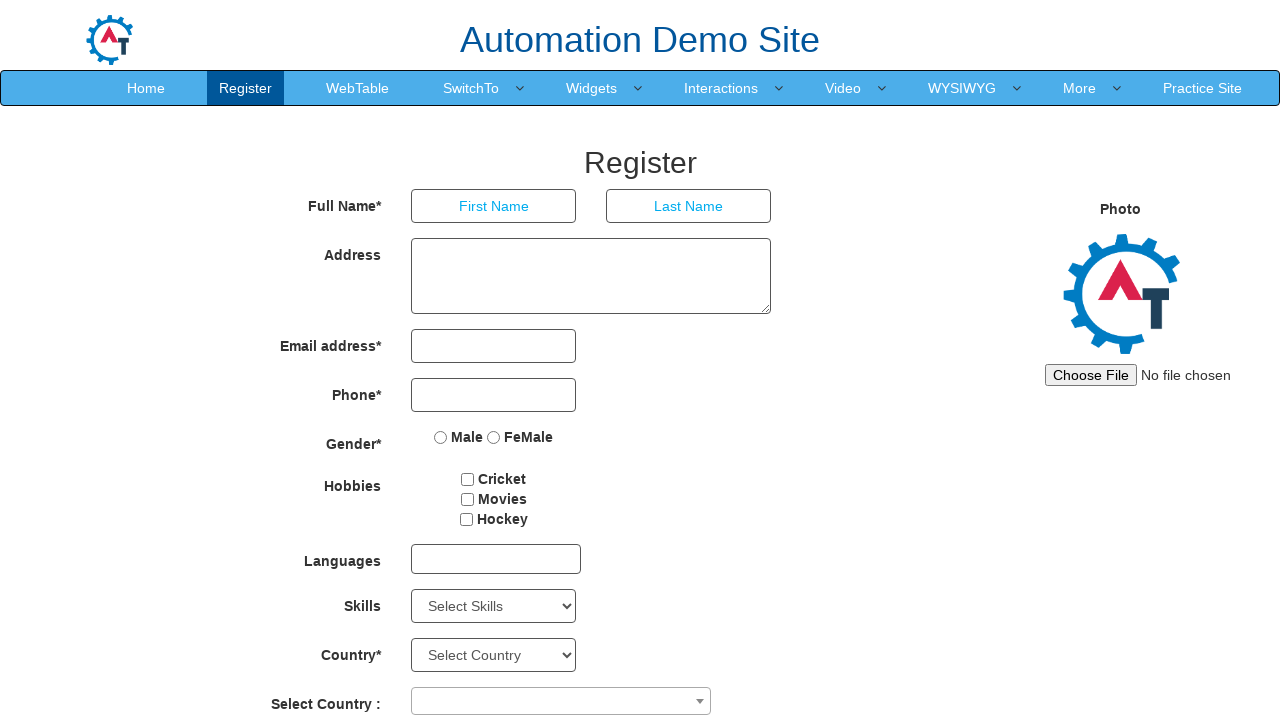

Demo Site page loaded successfully
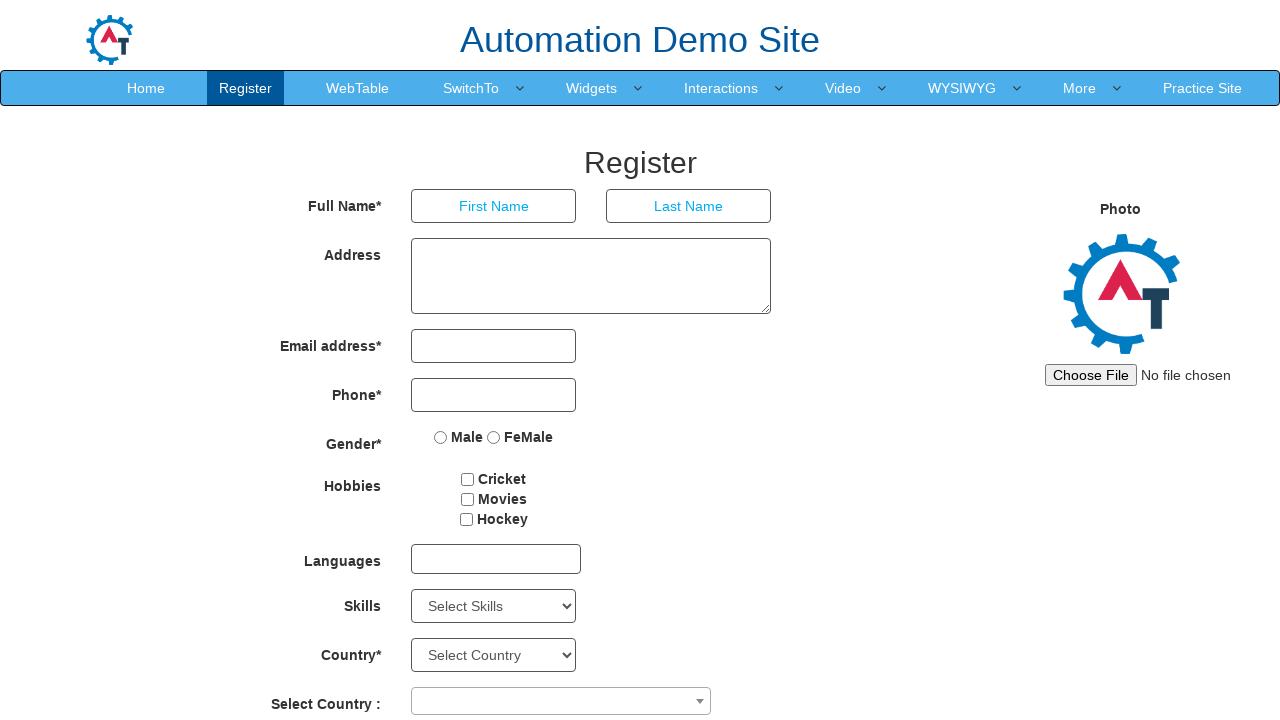

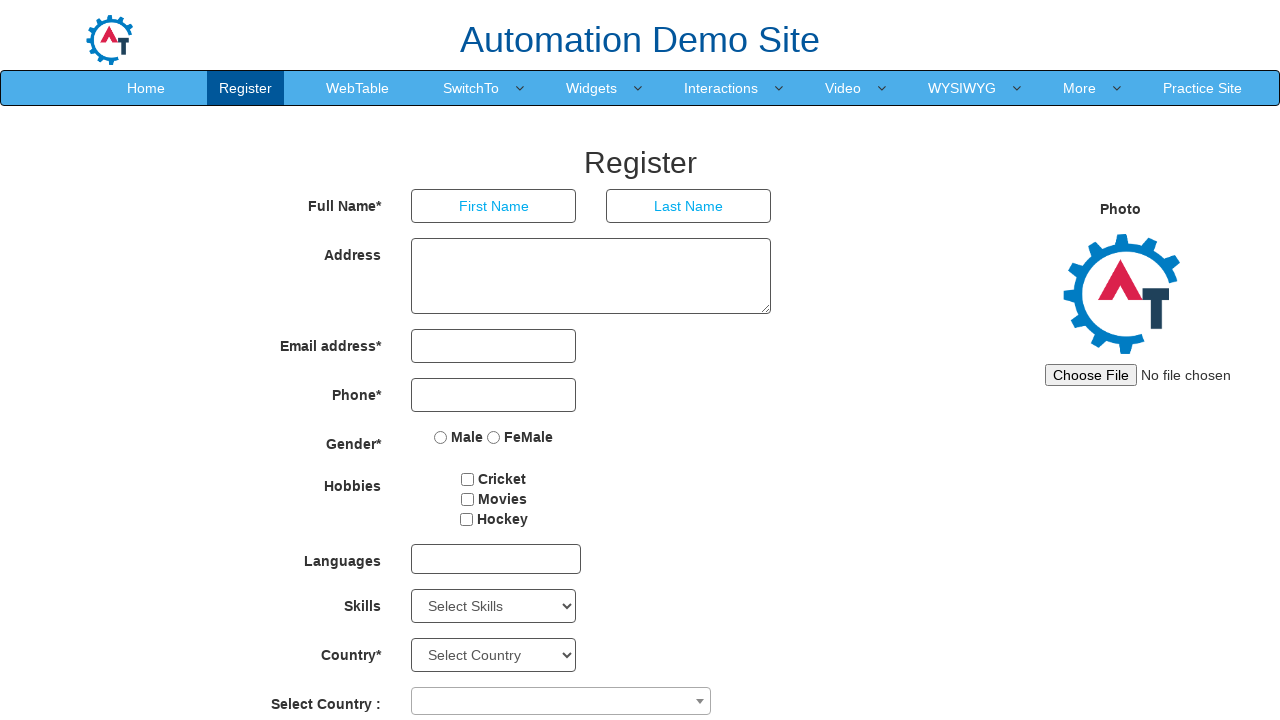